Tests tooltip functionality by hovering over links on the Selenium HQ homepage and verifying that tooltips are displayed

Starting URL: https://www.seleniumhq.org/

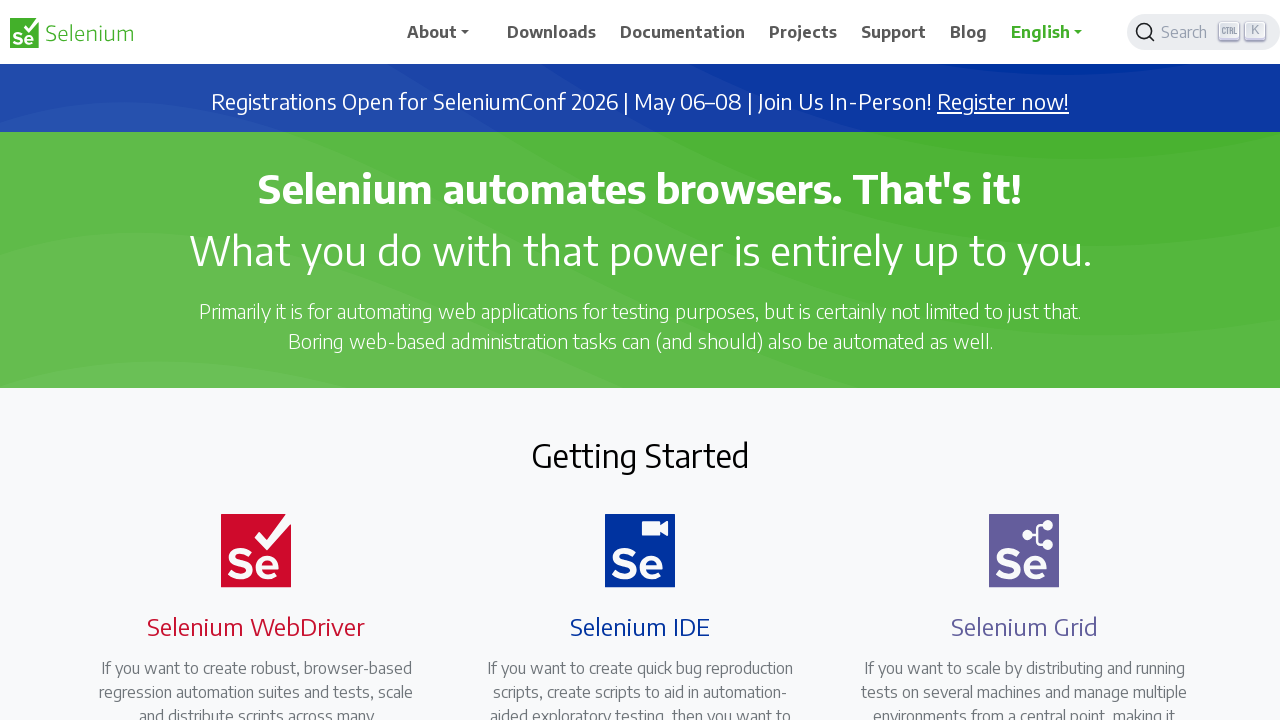

Navigated to Selenium HQ homepage
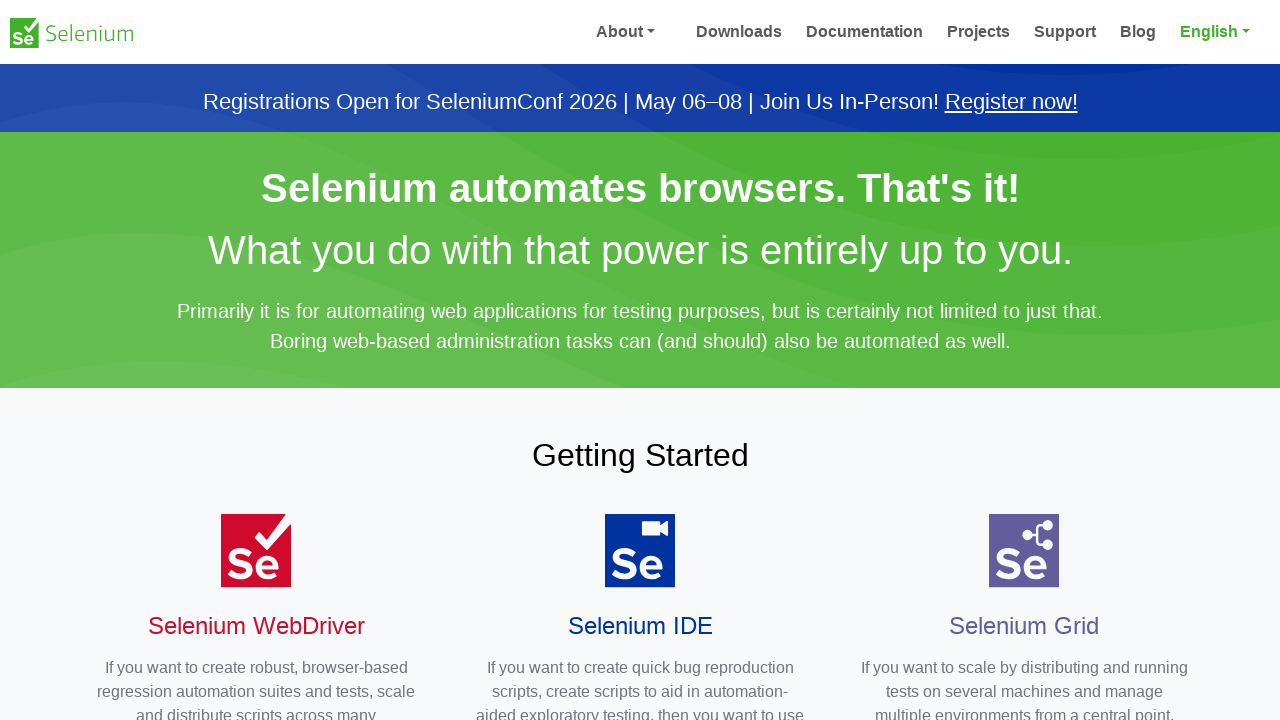

Located all anchor elements on the page
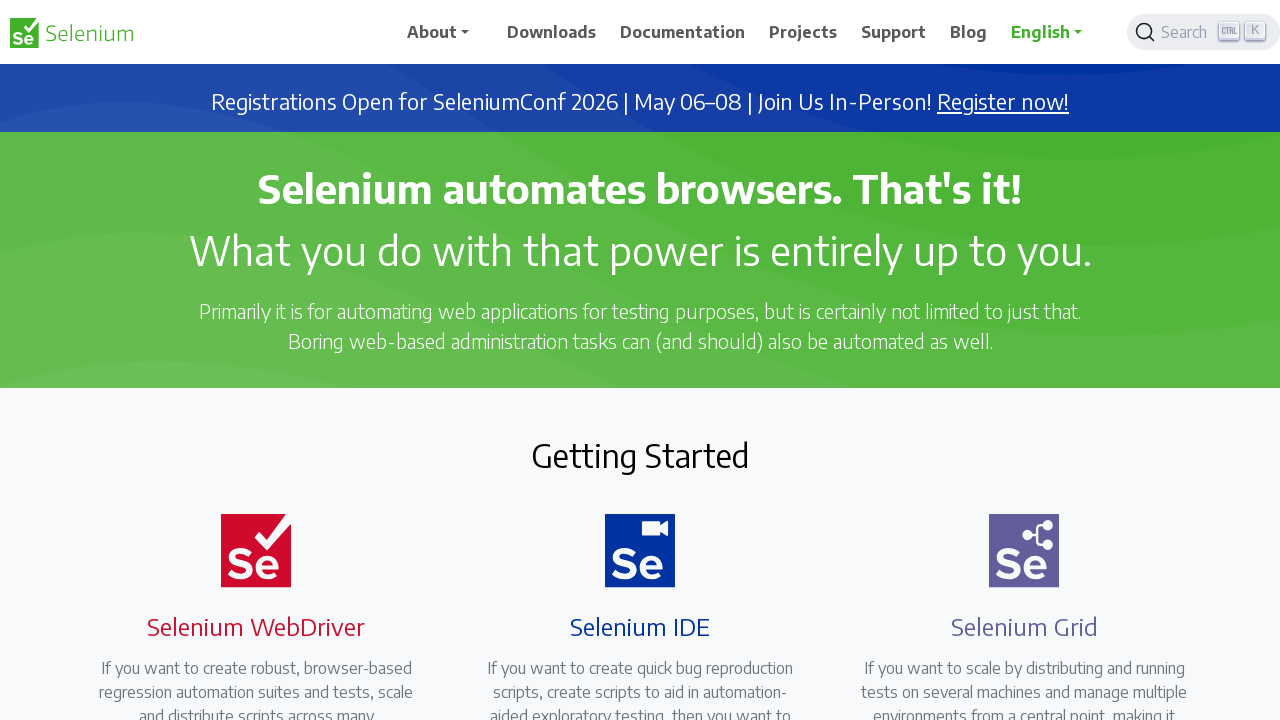

Filtered 0 links with title attributes
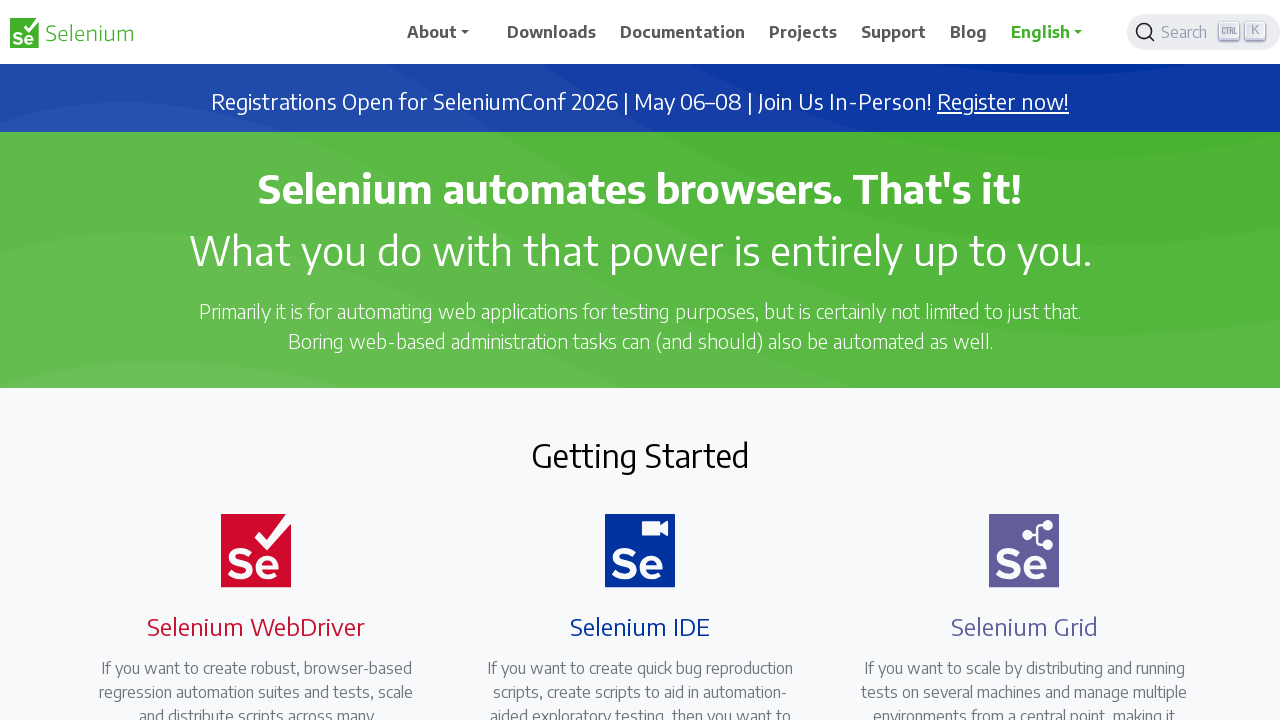

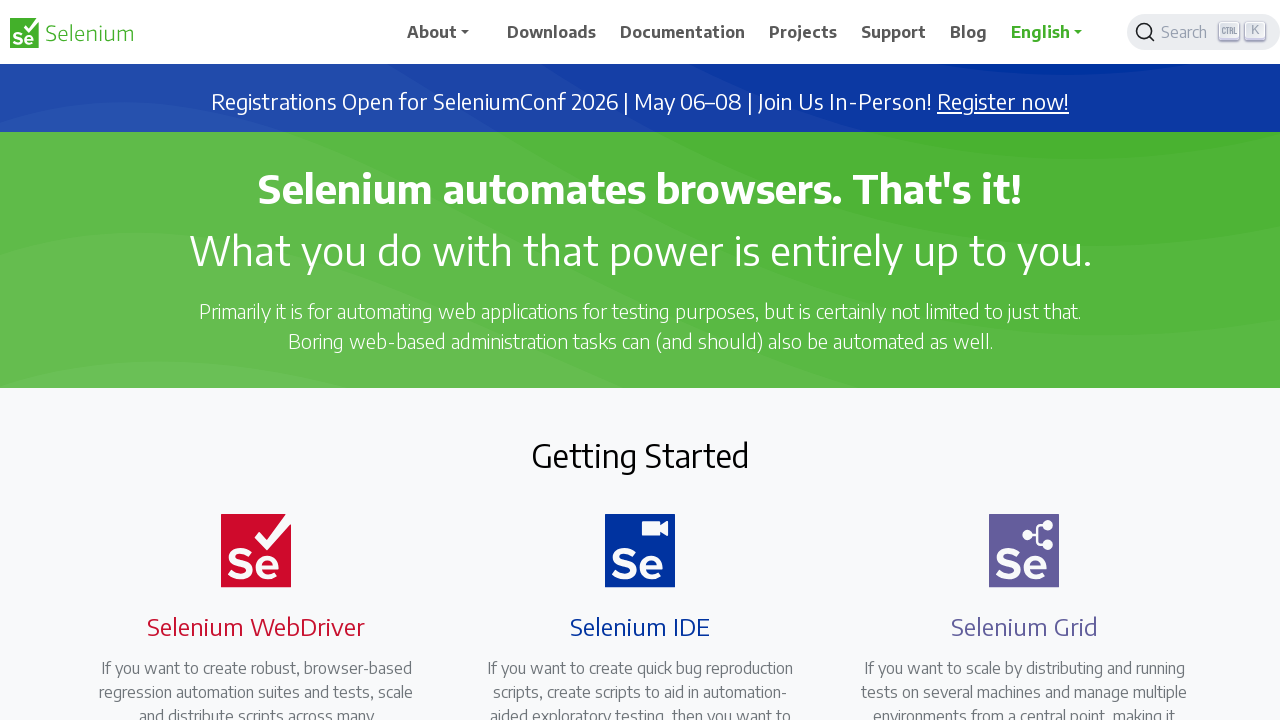